Tests dropdown selection functionality by selecting options using different methods (by text, by index, and by value) and verifying the selections

Starting URL: https://rahulshettyacademy.com/dropdownsPractise/

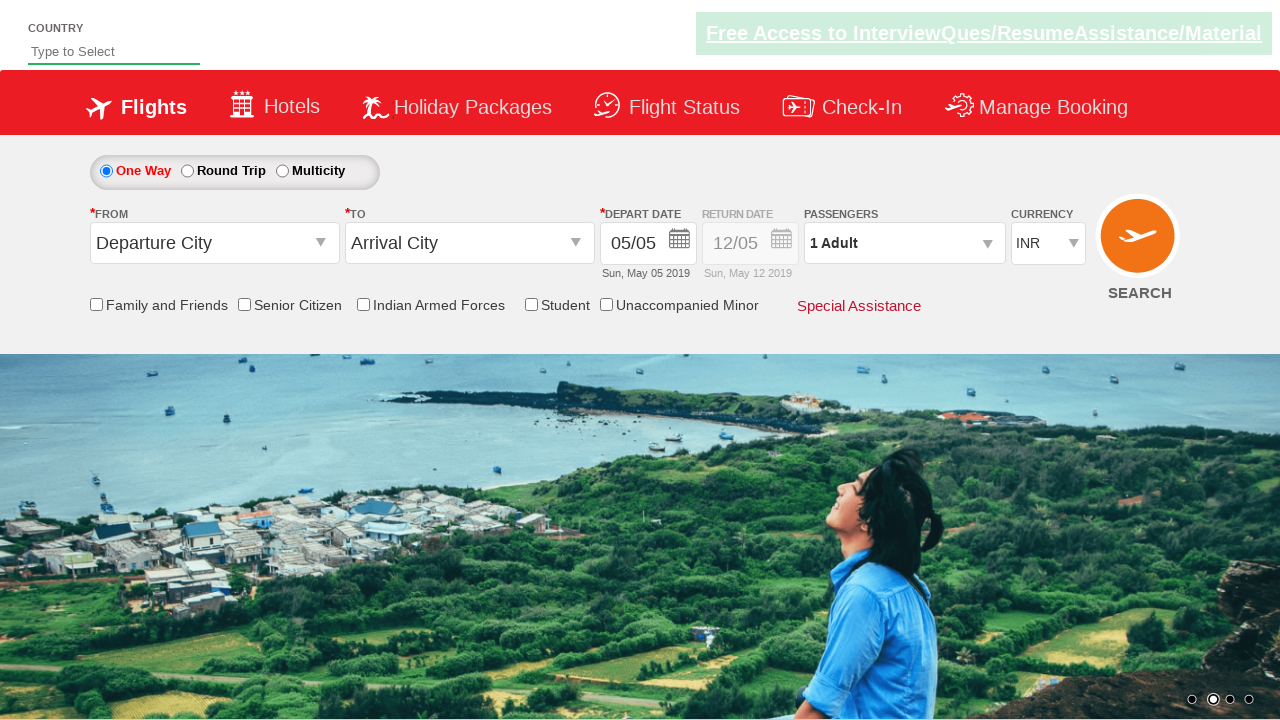

Selected 'INR' from currency dropdown by visible text on #ctl00_mainContent_DropDownListCurrency
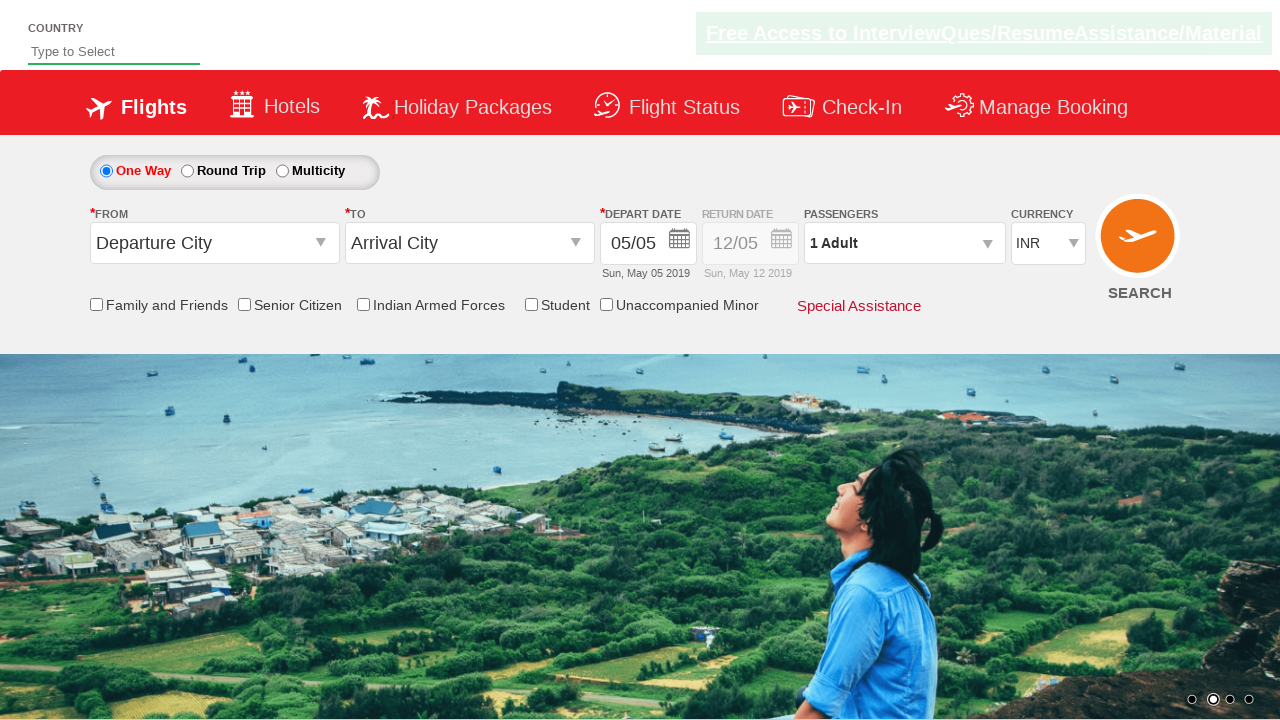

Retrieved selected currency value
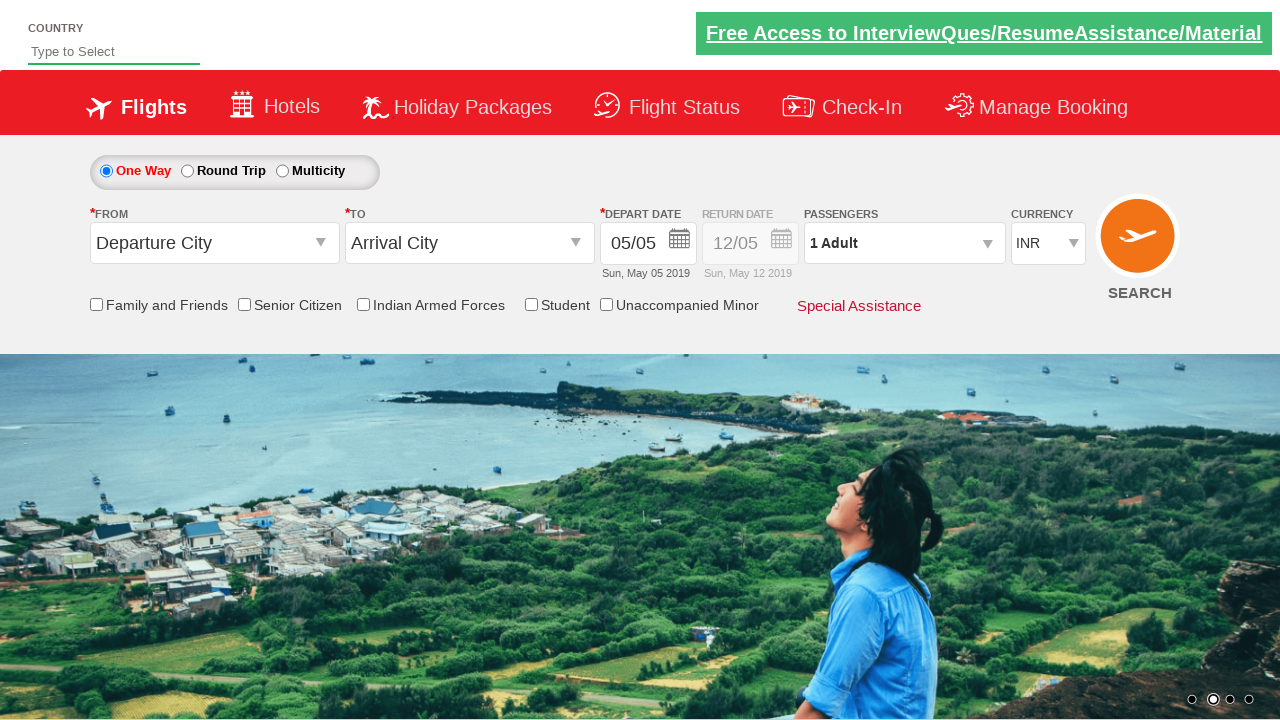

Verified that 'INR' is correctly selected
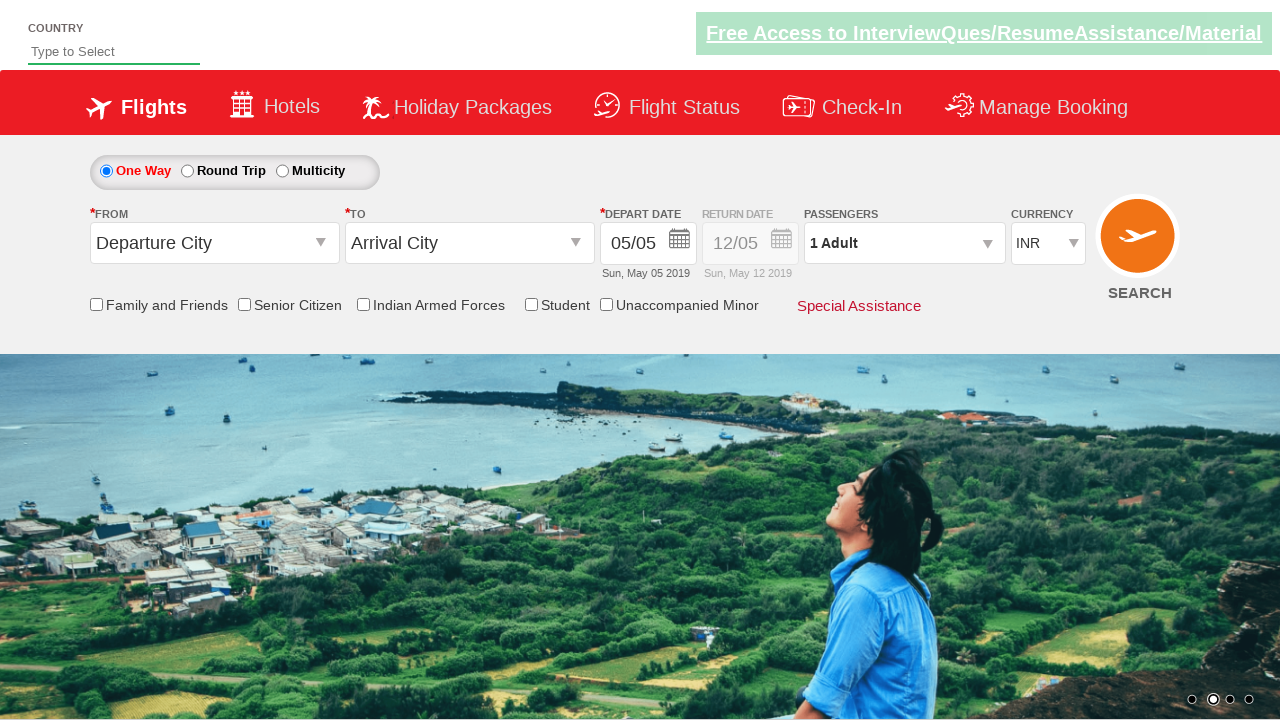

Selected 3rd option (USD) from currency dropdown by index on #ctl00_mainContent_DropDownListCurrency
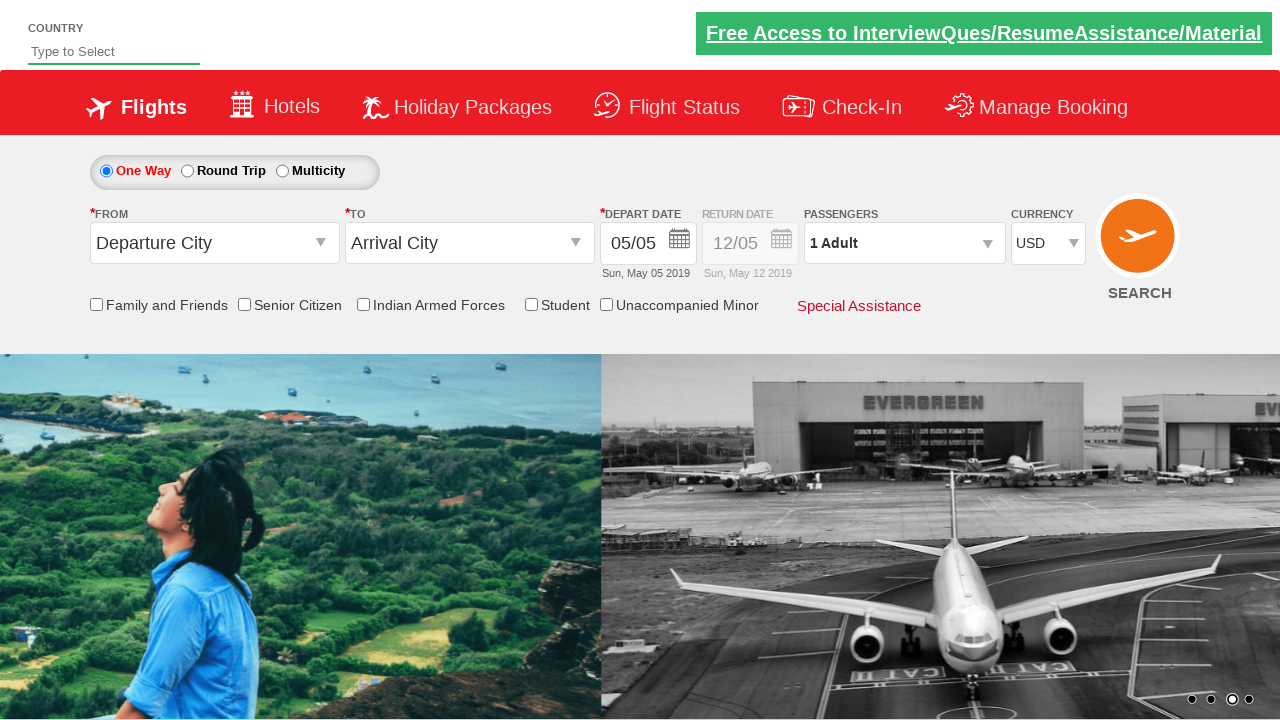

Retrieved selected currency value after index selection
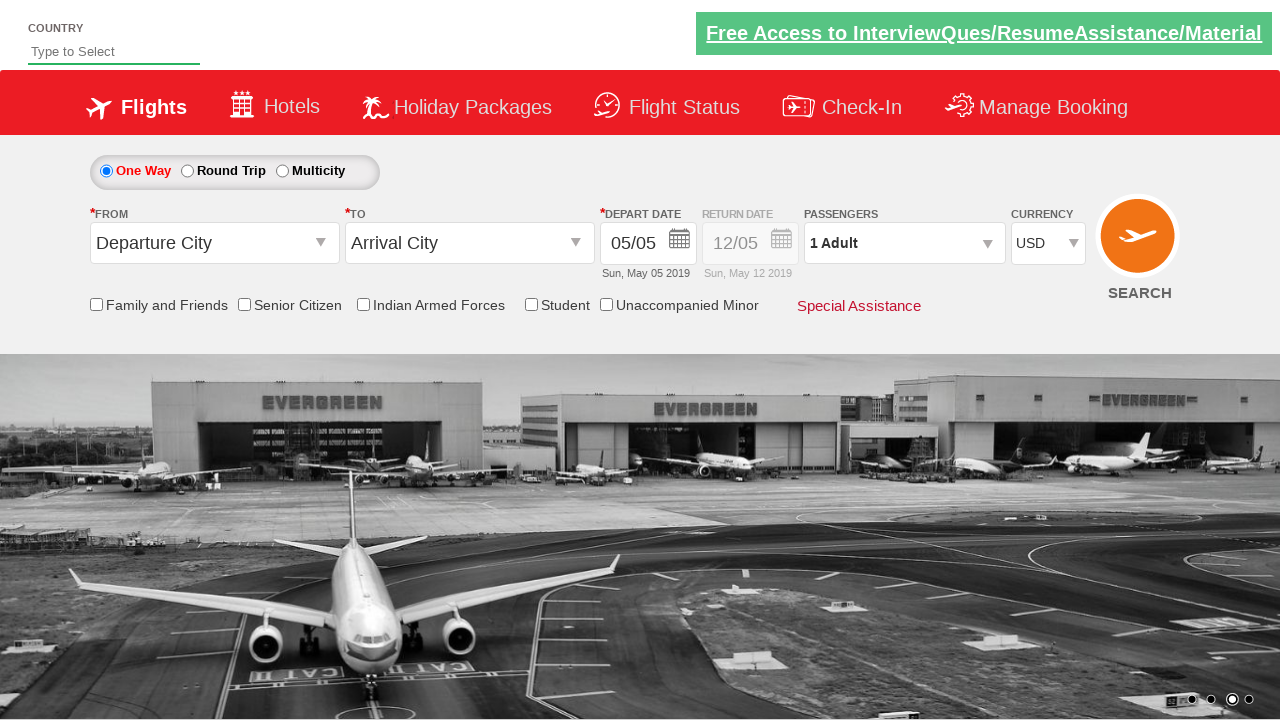

Verified USD option text
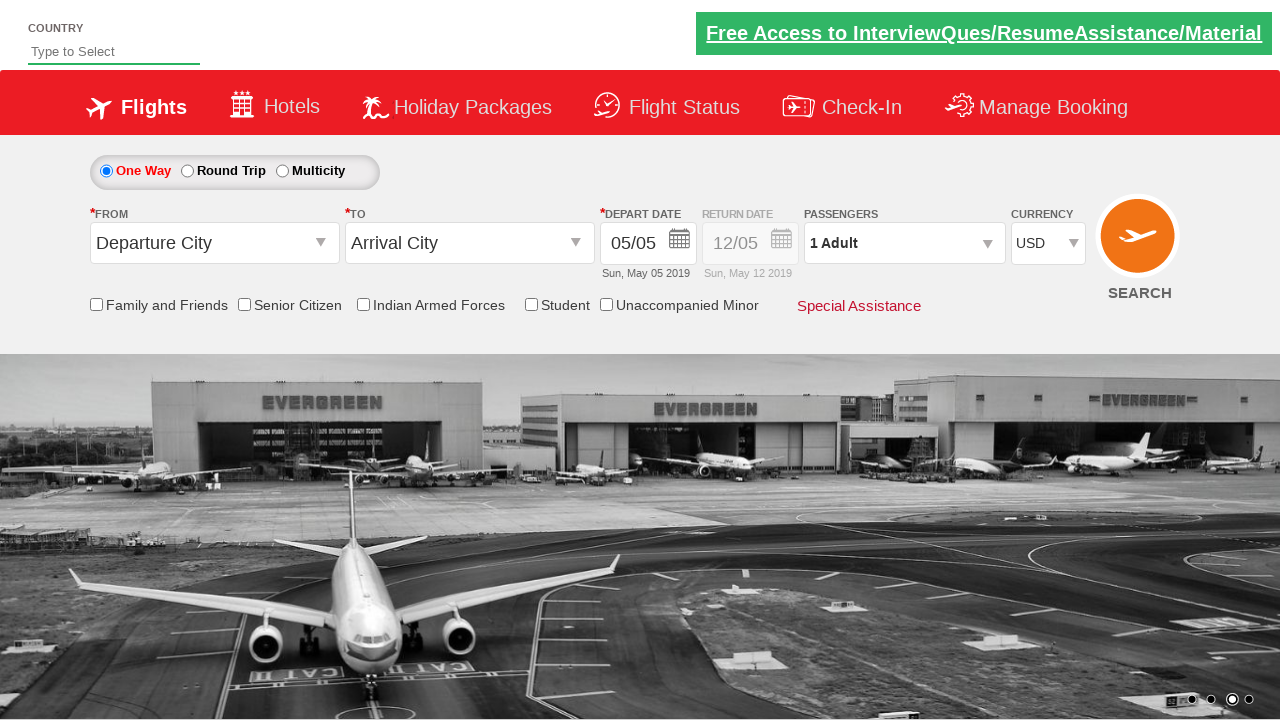

Selected 'AED' from currency dropdown by value on #ctl00_mainContent_DropDownListCurrency
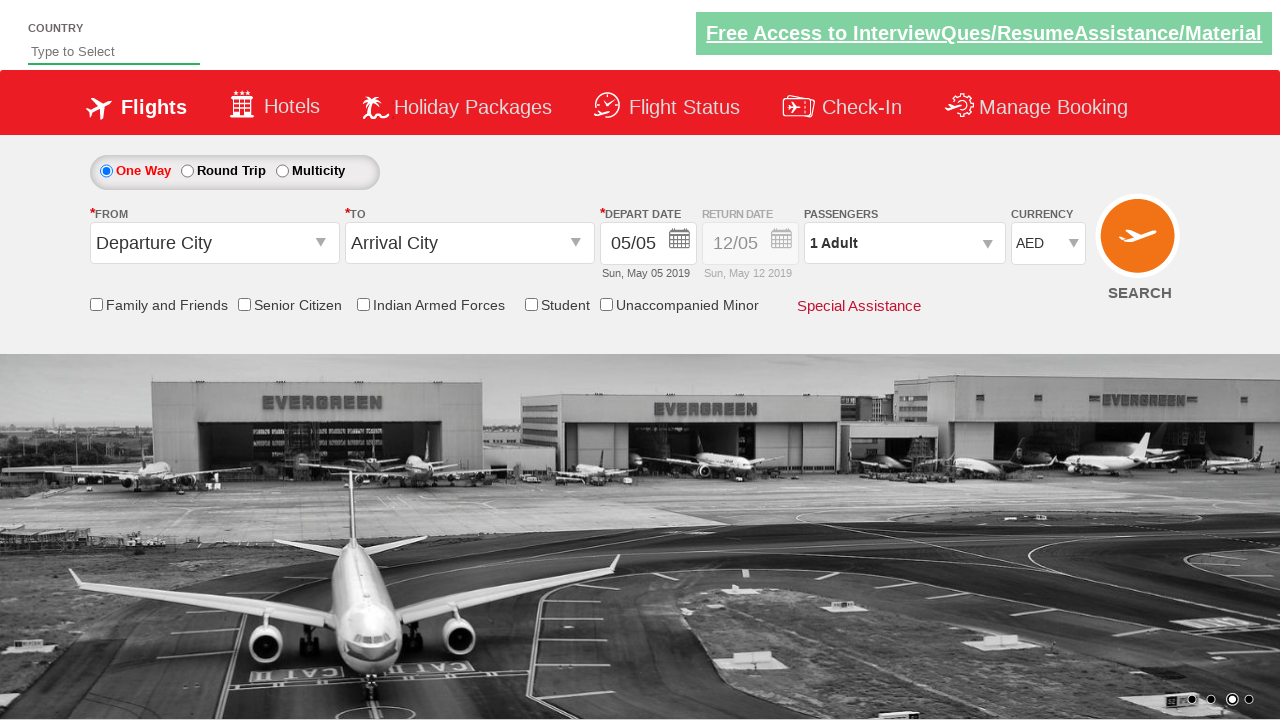

Retrieved selected currency value after value selection
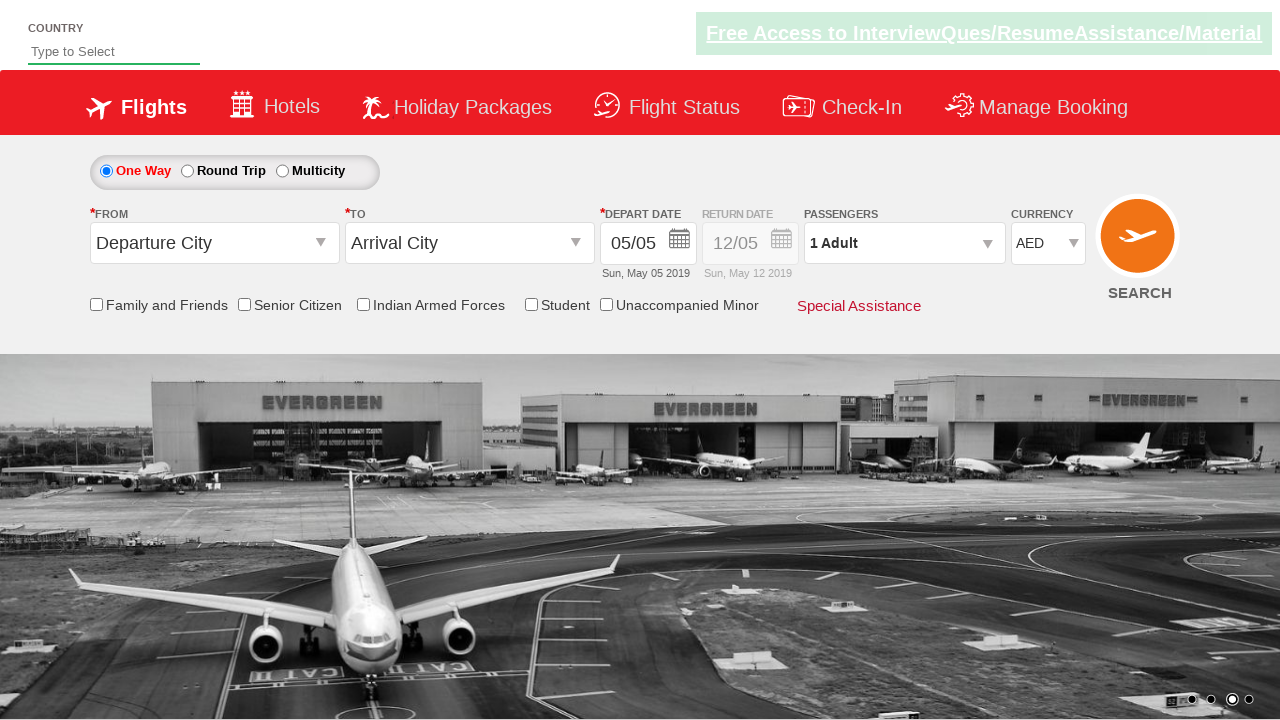

Retrieved final selected option text 'AED'
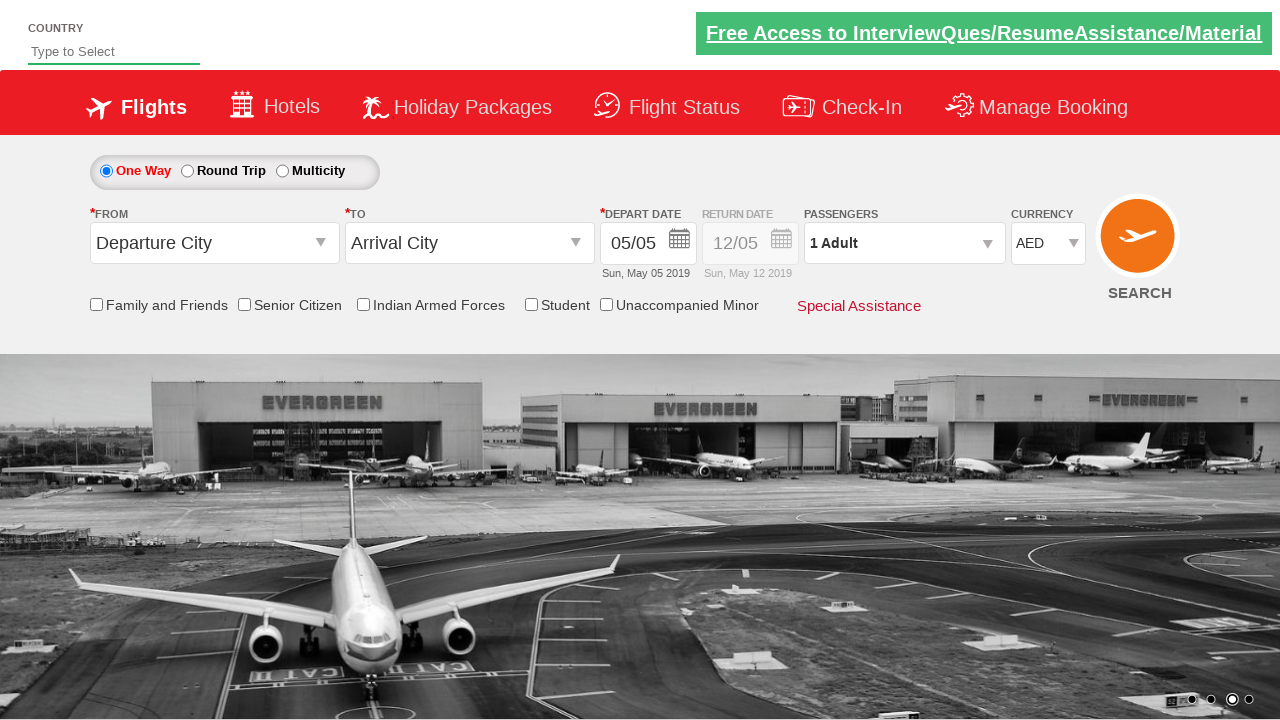

Printed final selected currency option
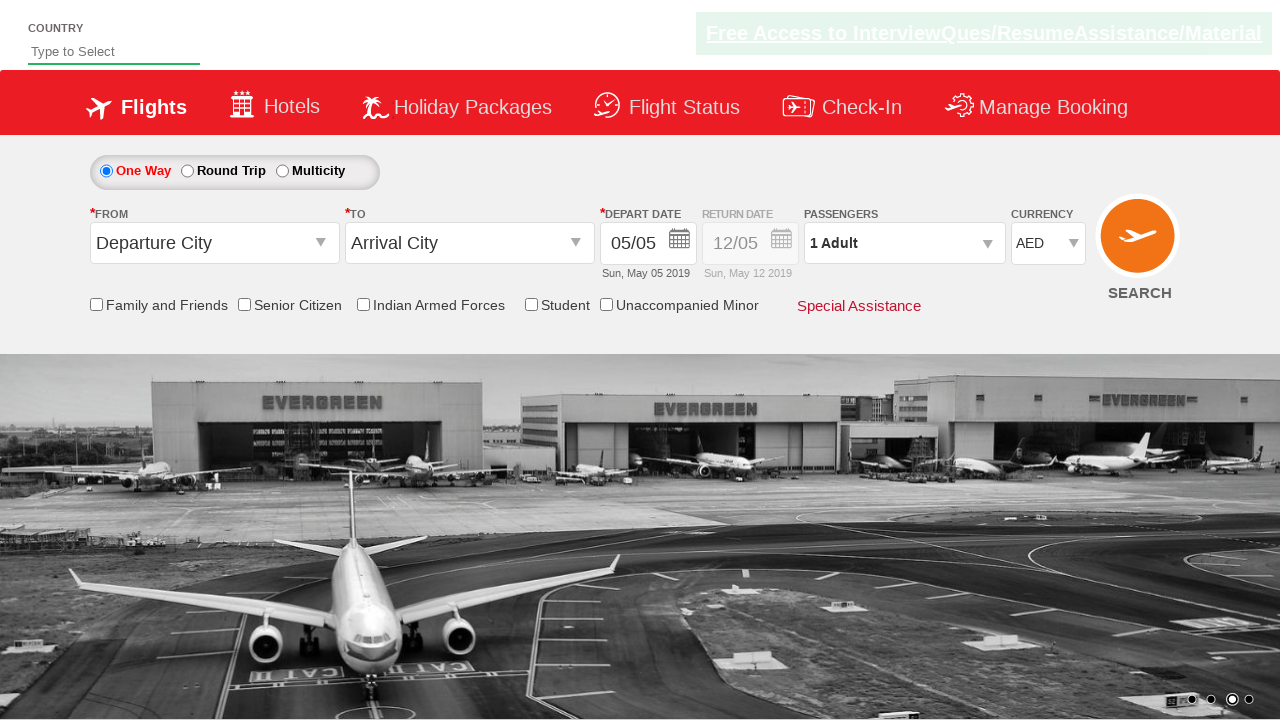

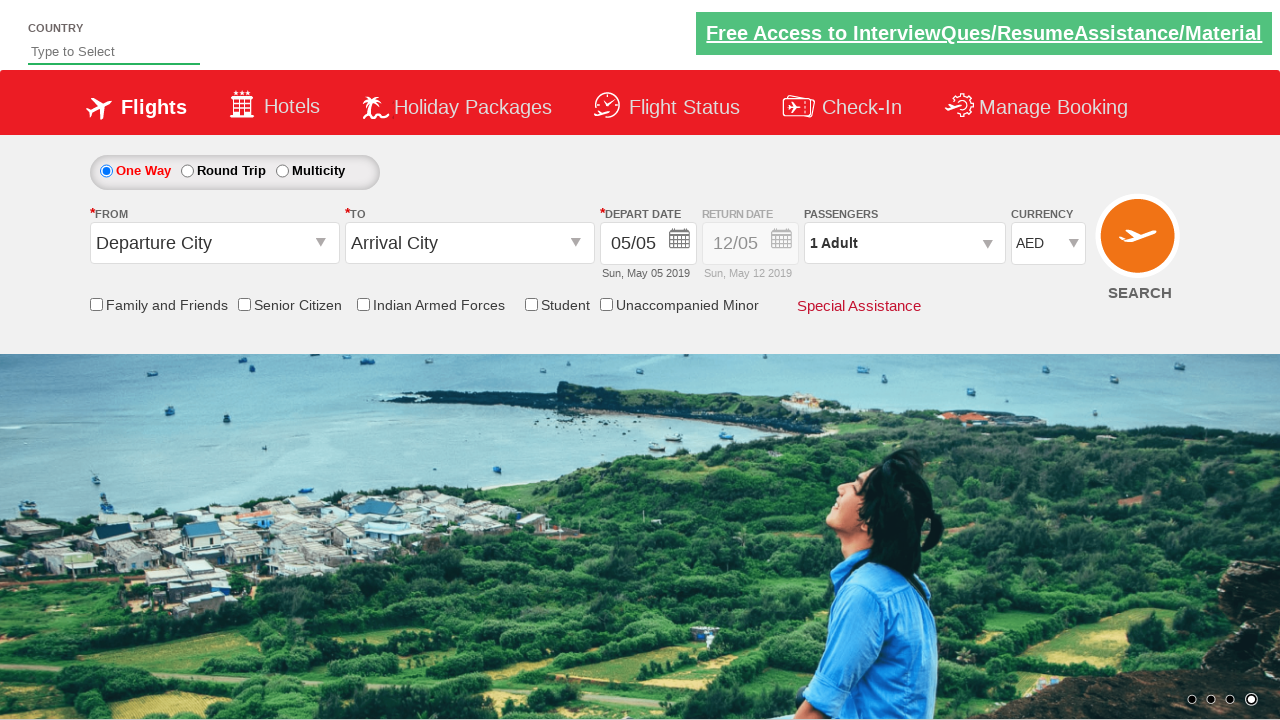